Tests the Educational page by navigating via Solutions menu, verifying headers, use cases, schedule call functionality, and interactive 3D container

Starting URL: https://imaginxavr.com/

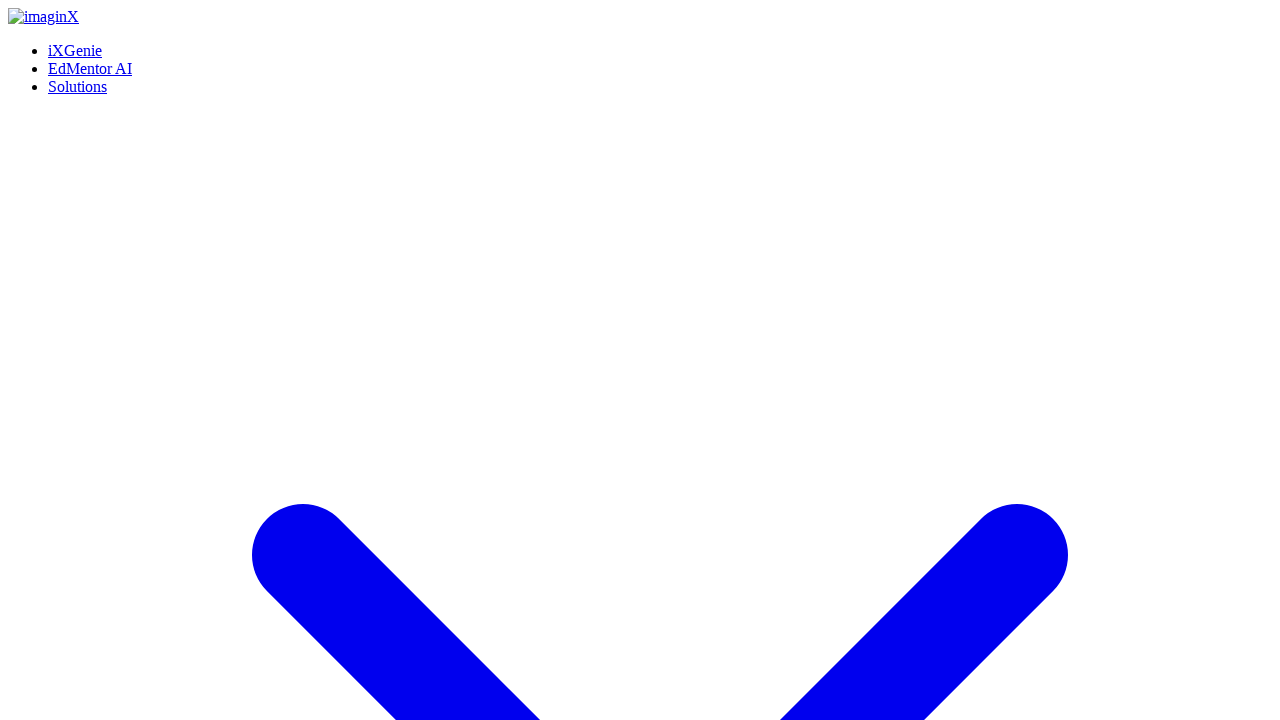

Hovered over Solutions menu at (78, 8) on xpath=(//a[normalize-space()='Solutions'])[1]
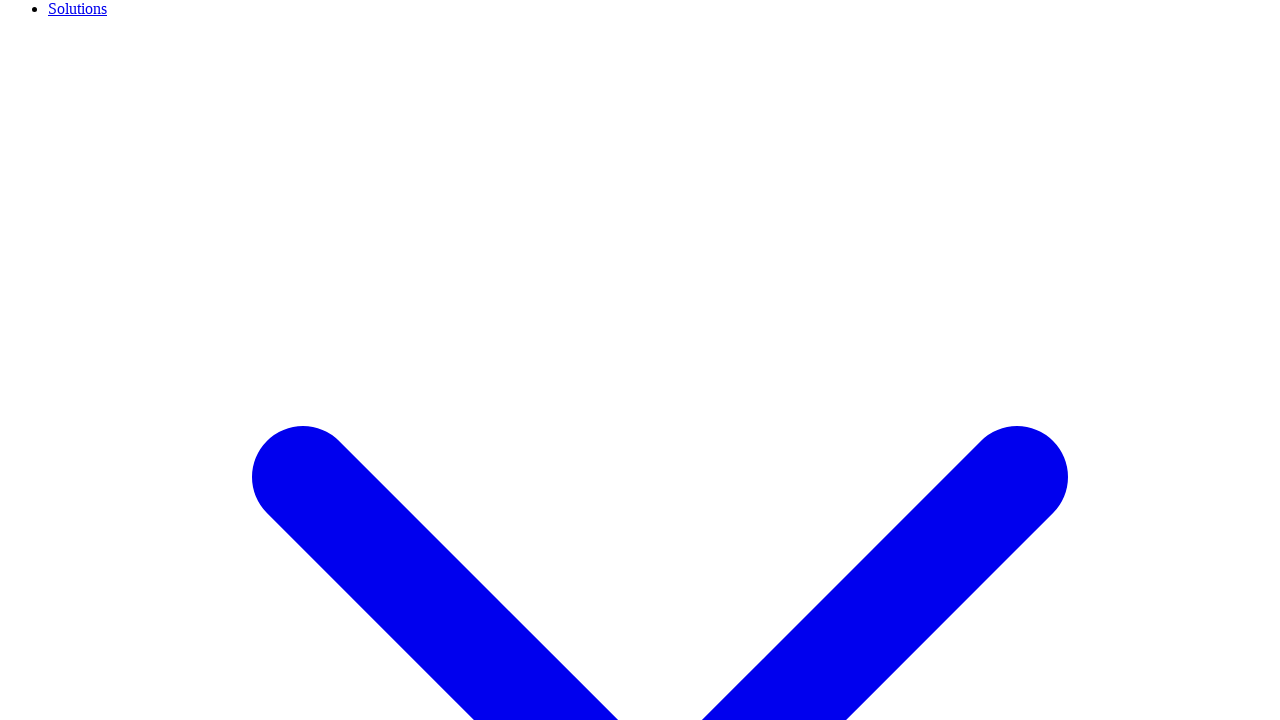

Waited for Solutions menu to expand
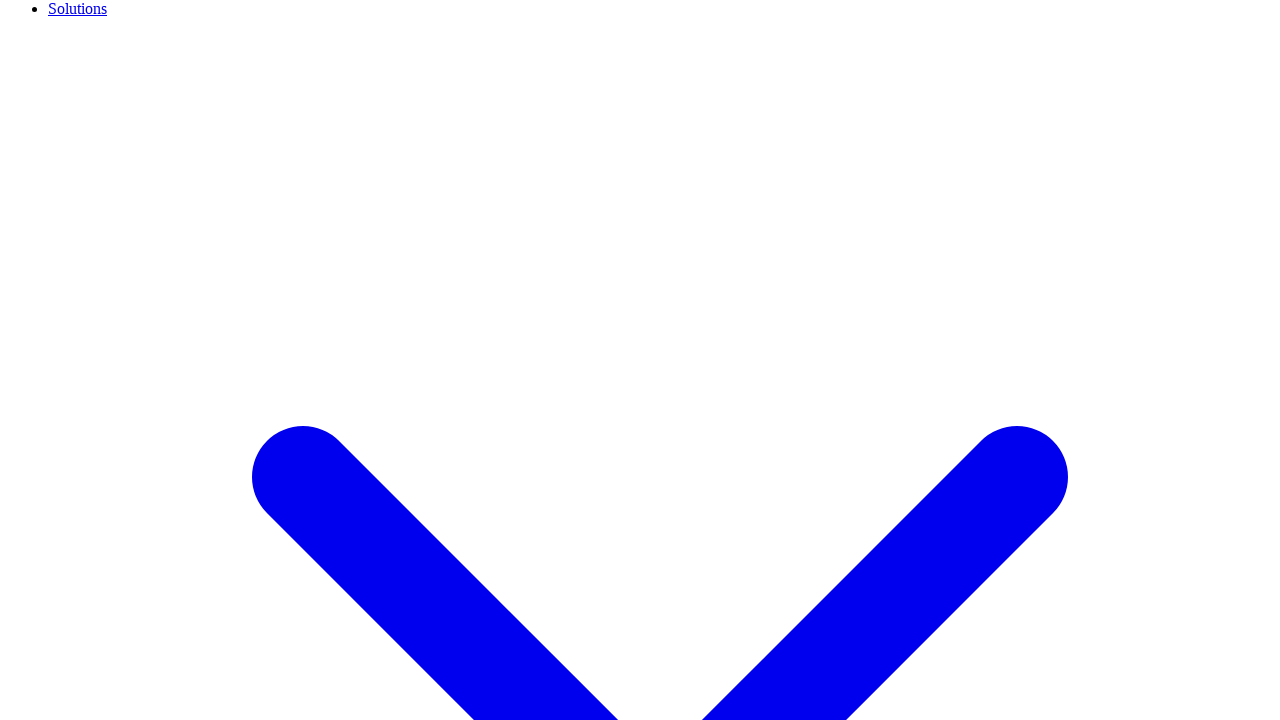

Clicked on Educational link from Solutions menu at (126, 360) on xpath=(//a[normalize-space()='Educational'])[1]
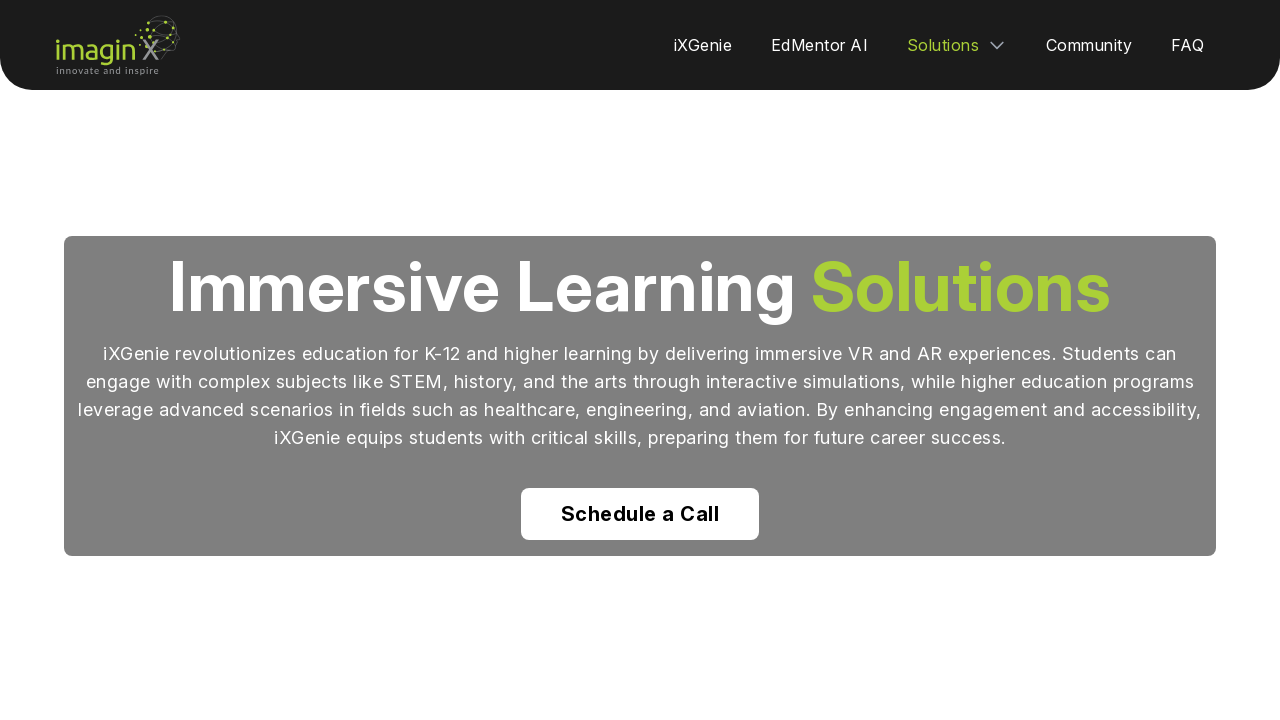

Educational page loaded
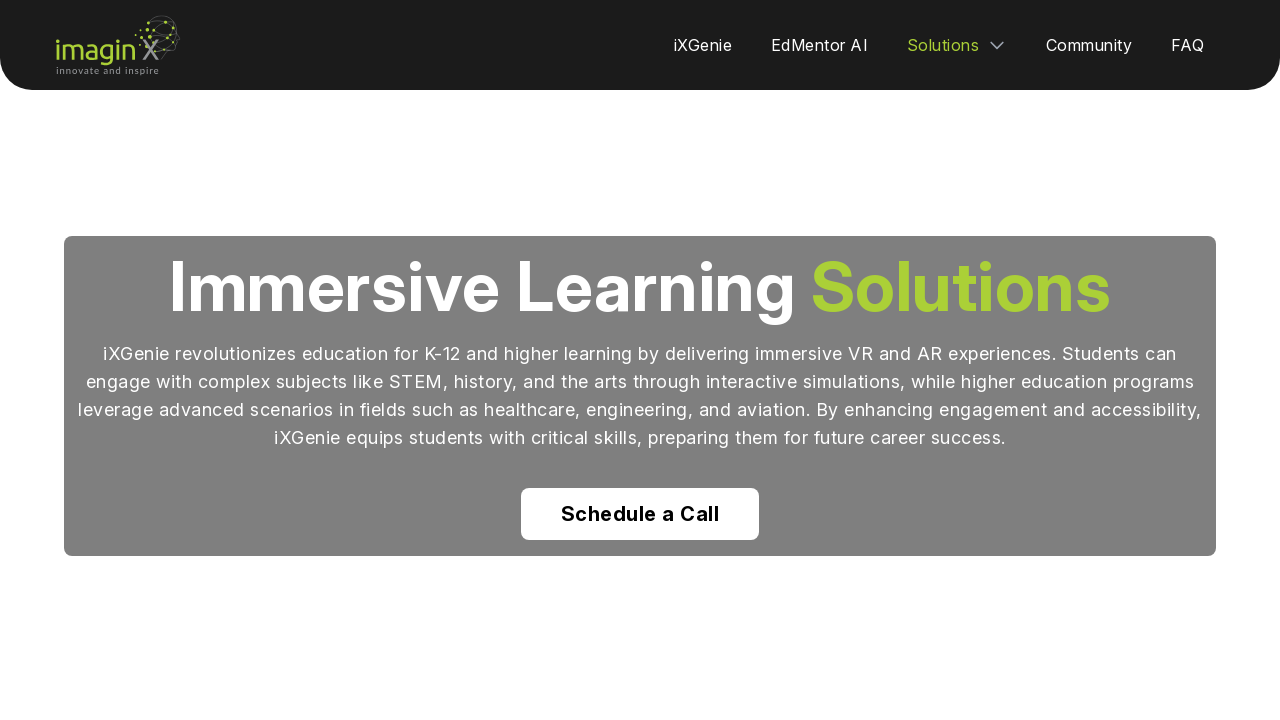

Waited for page to fully render
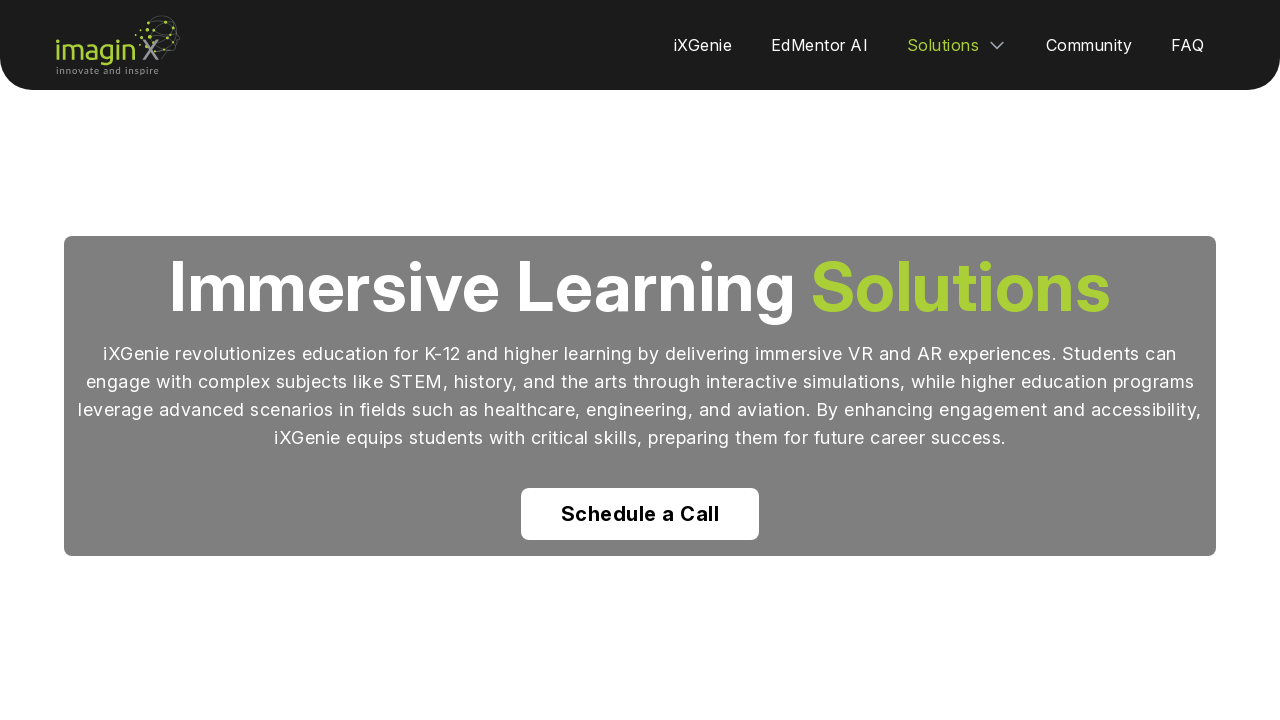

Scrolled down through entire page
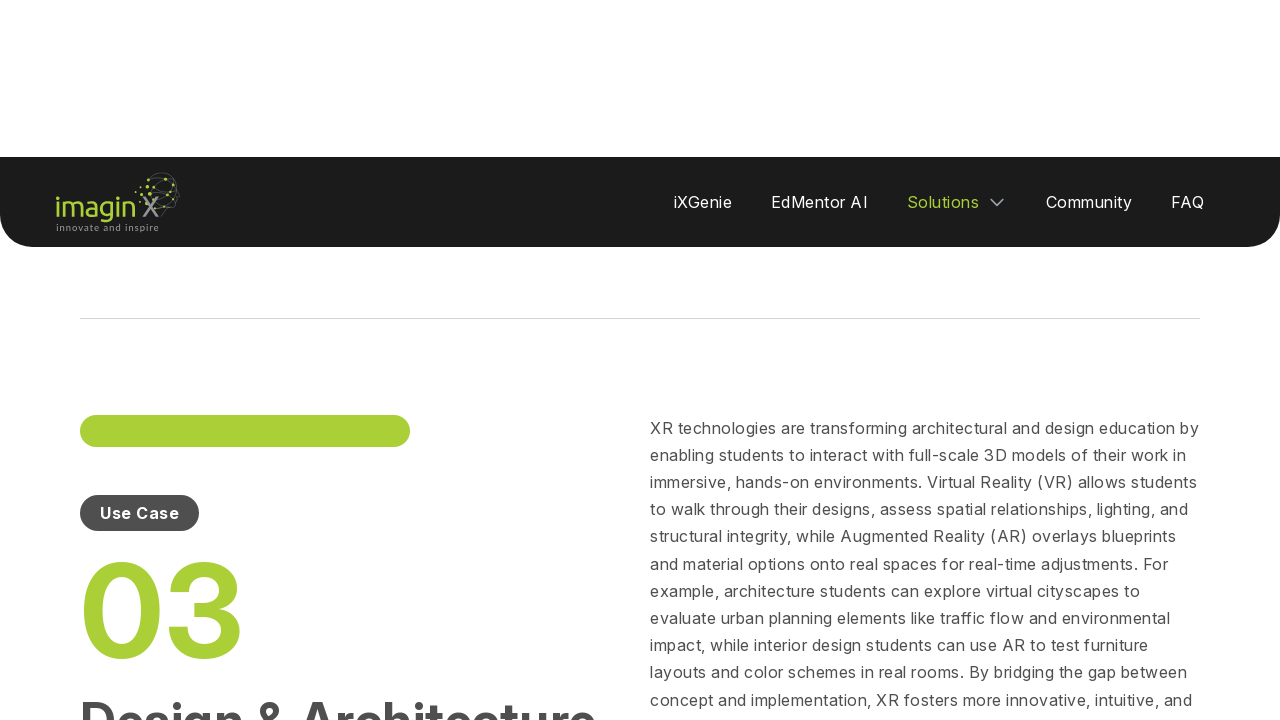

Waited after scrolling
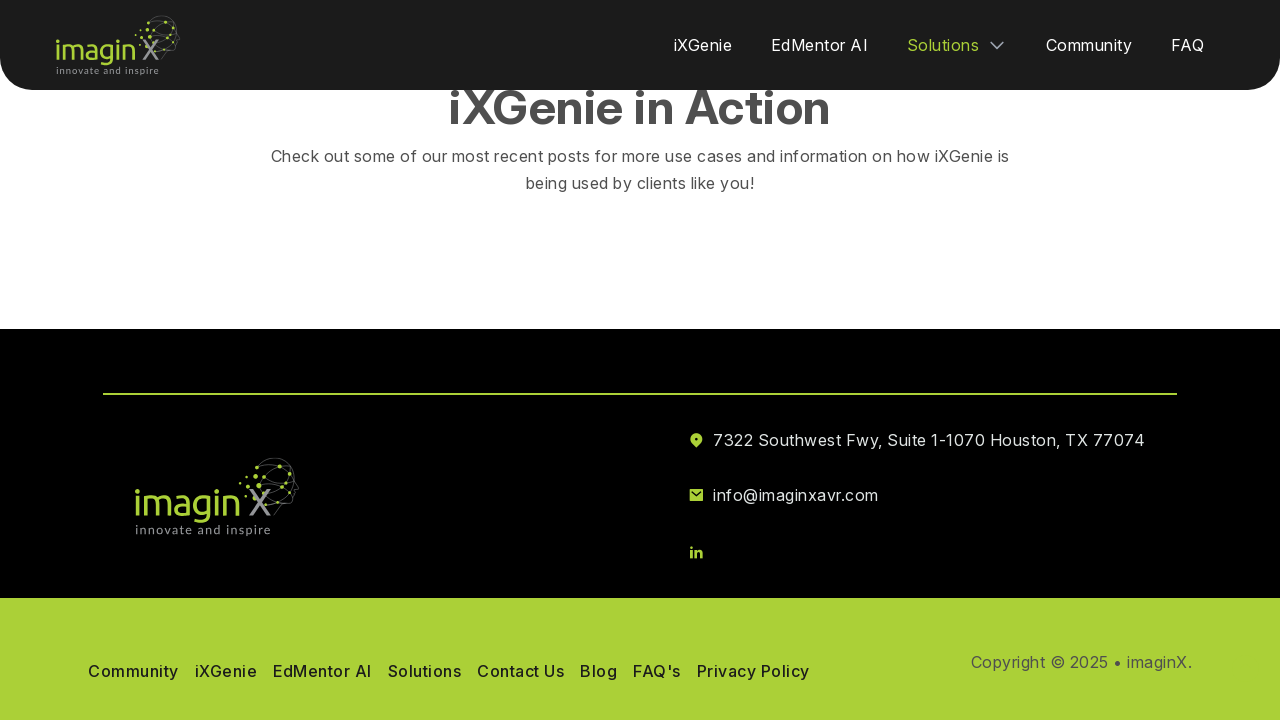

Scrolled back to top of page
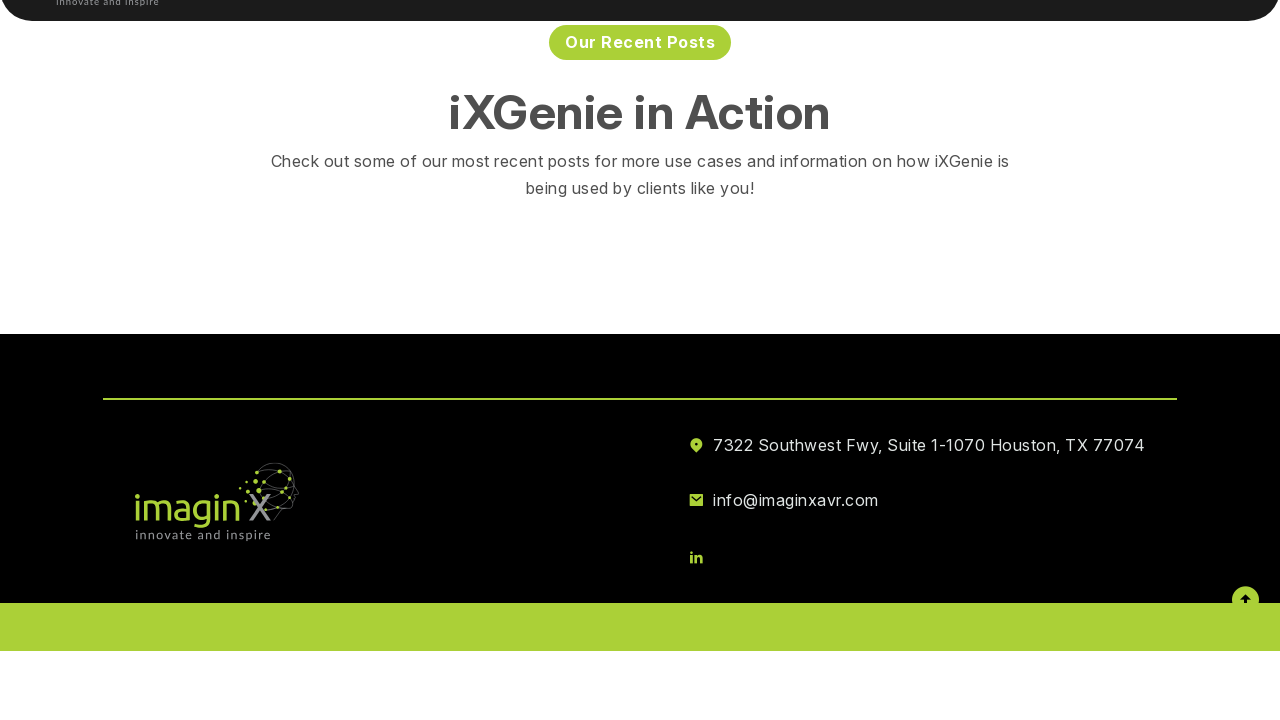

Waited after scrolling to top
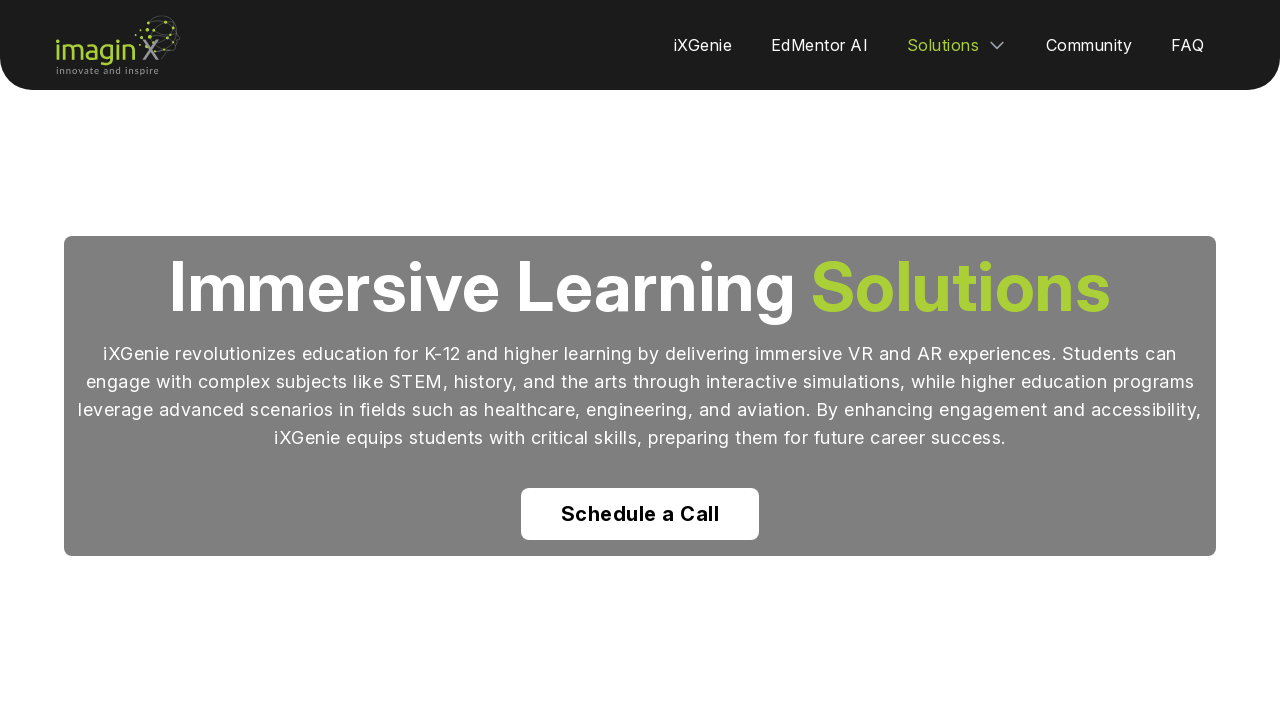

Verified main header 'Immersive Learning' is visible
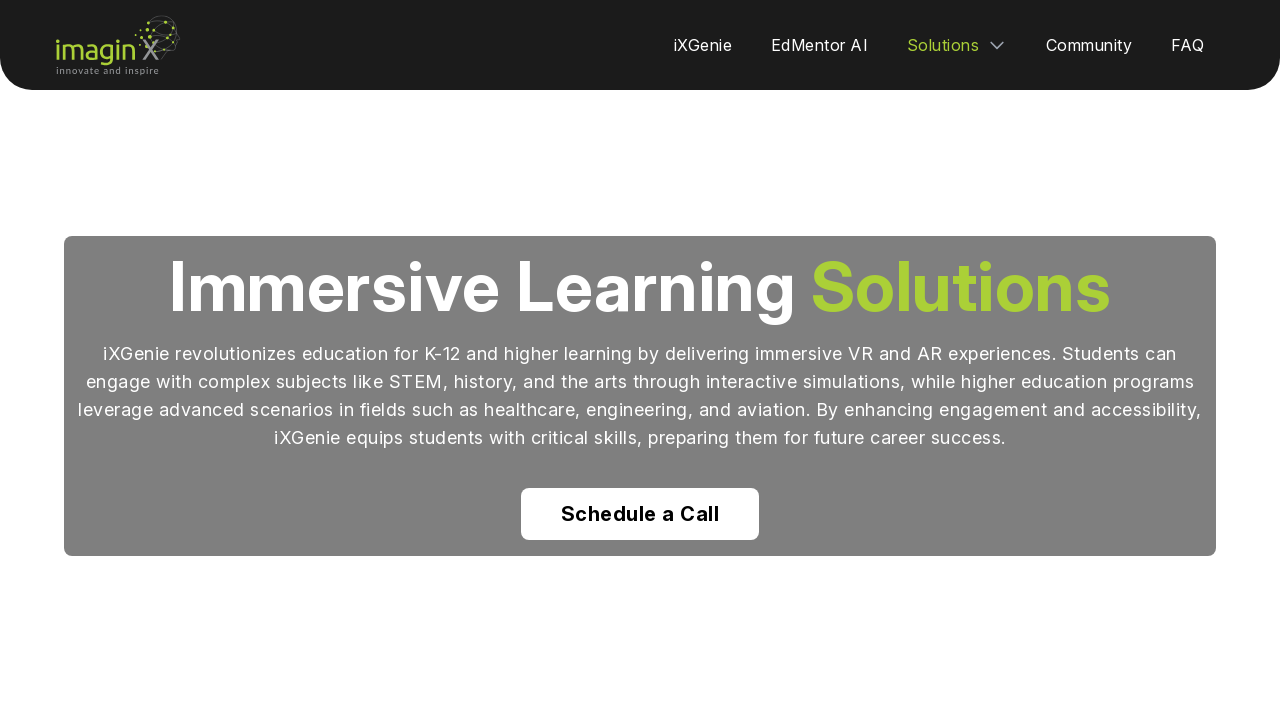

Verified iXGenie description paragraph is visible
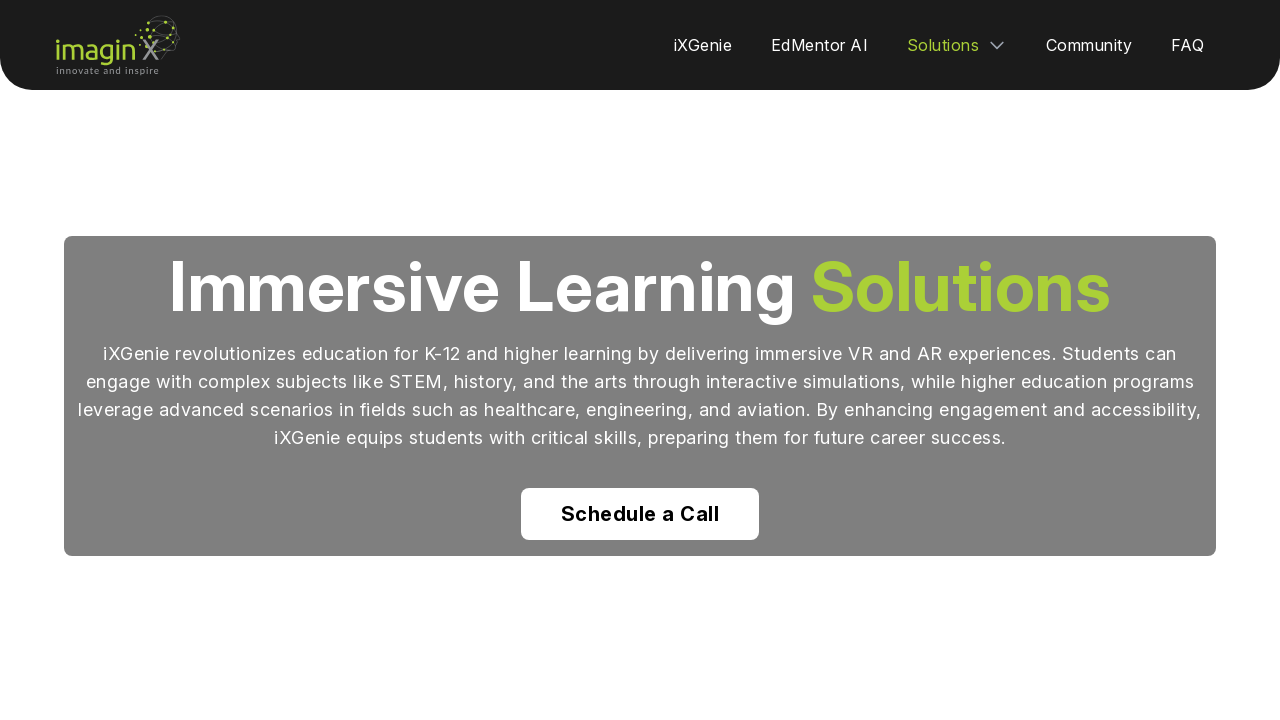

Clicked Schedule a Call button at (640, 514) on (//a[contains(normalize-space(),'Schedule a Call')])[1]
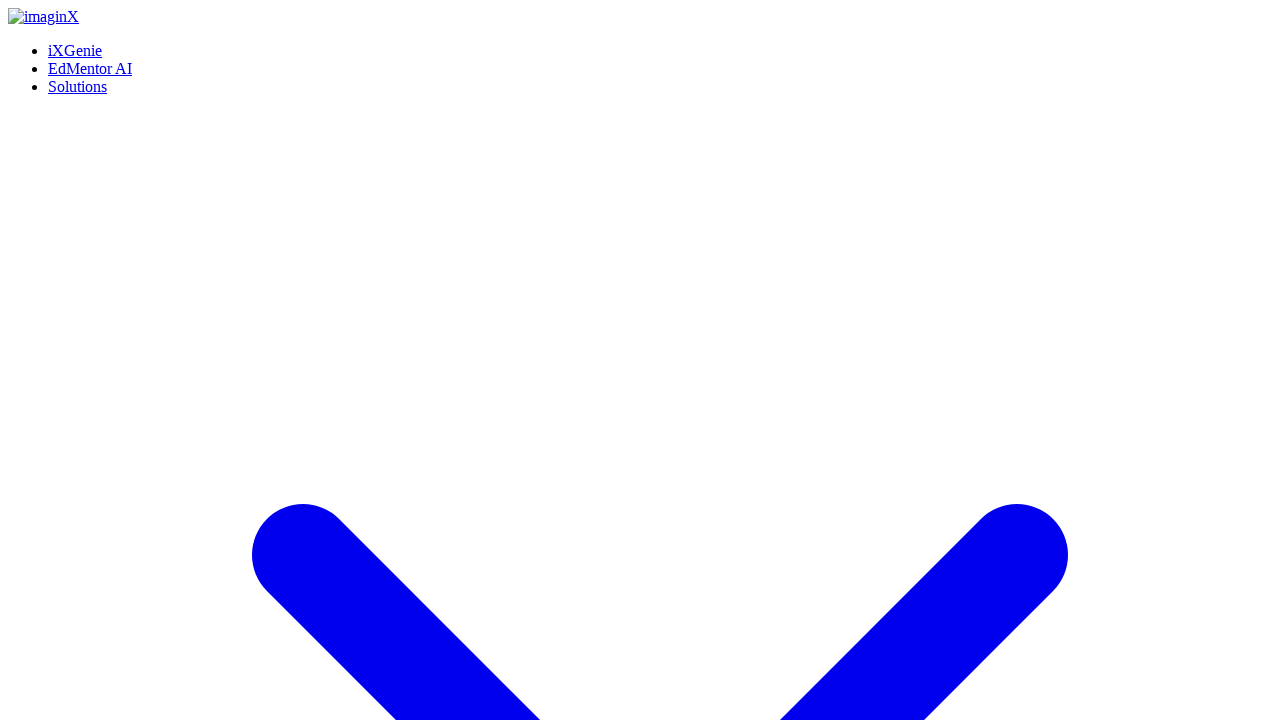

Waited for contact form to load
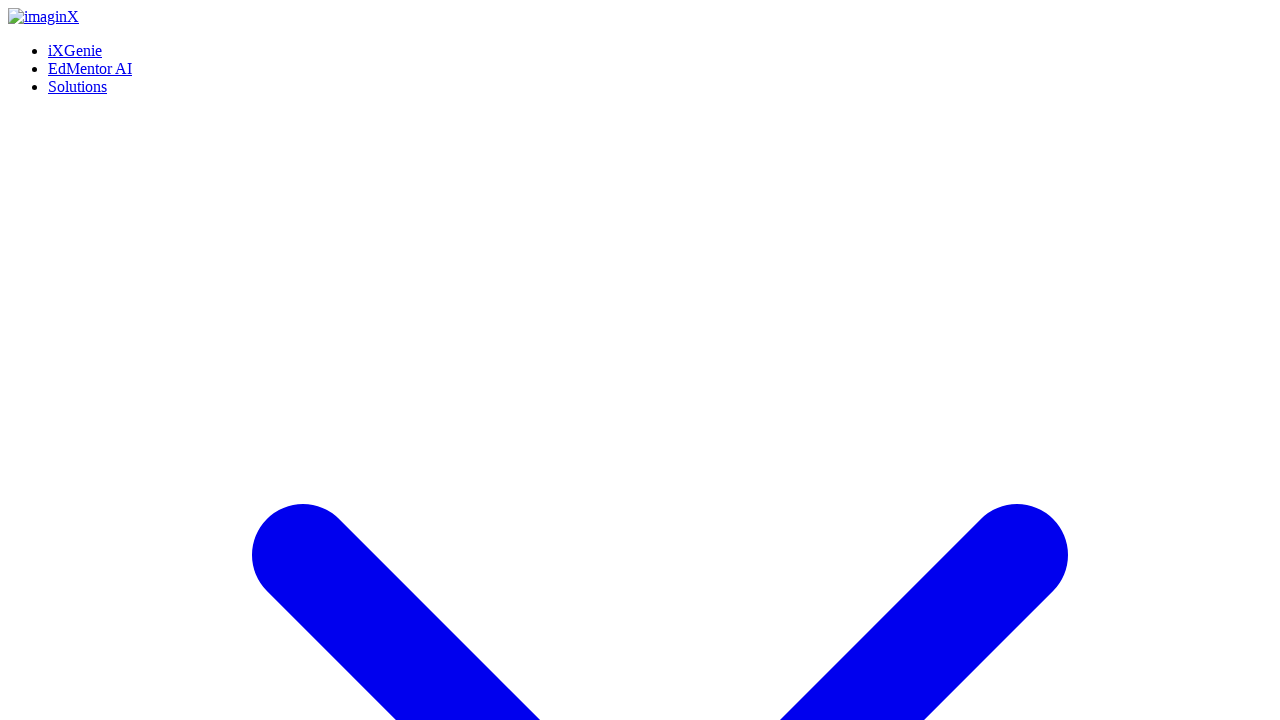

Verified Contact Us page header is visible
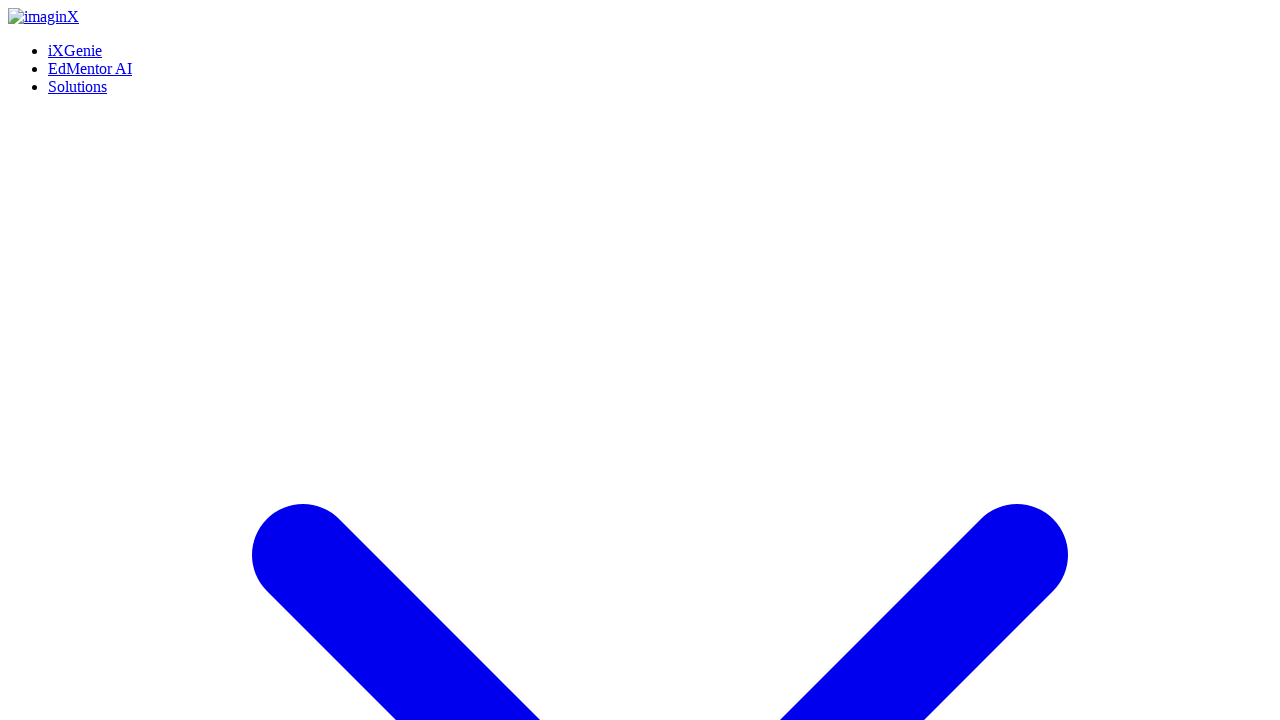

Navigated back to Educational page
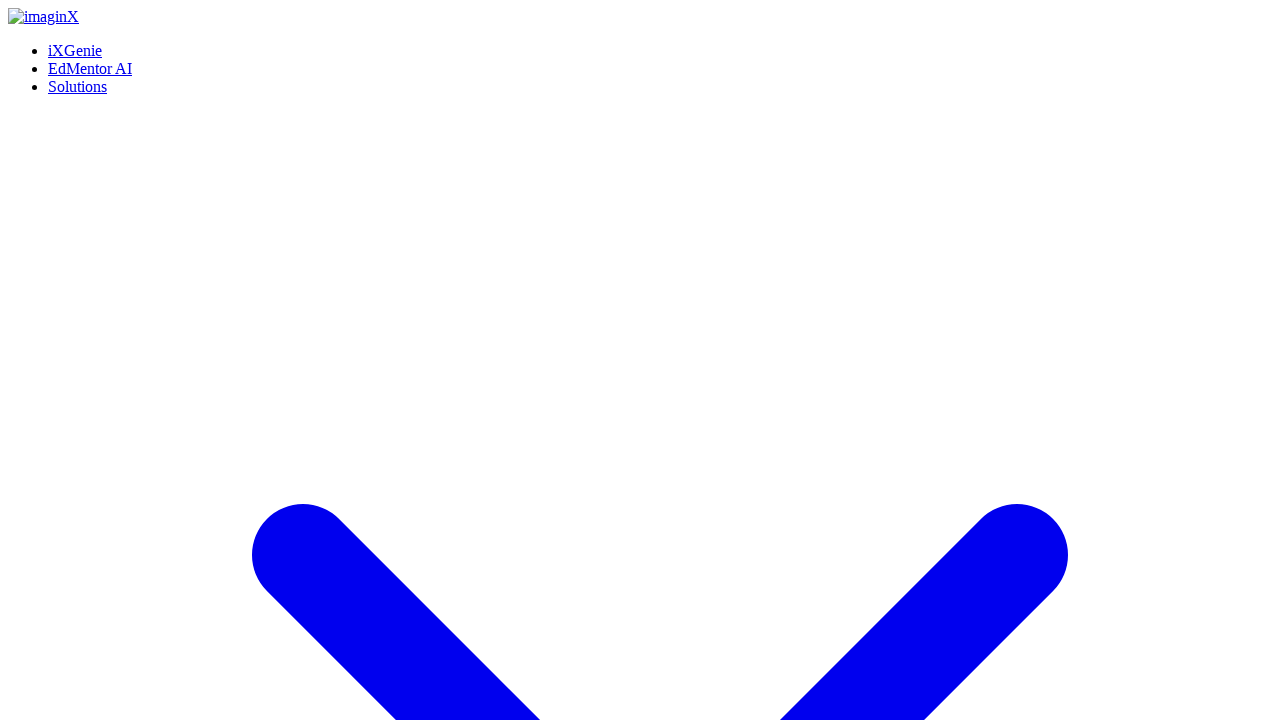

Educational page reloaded
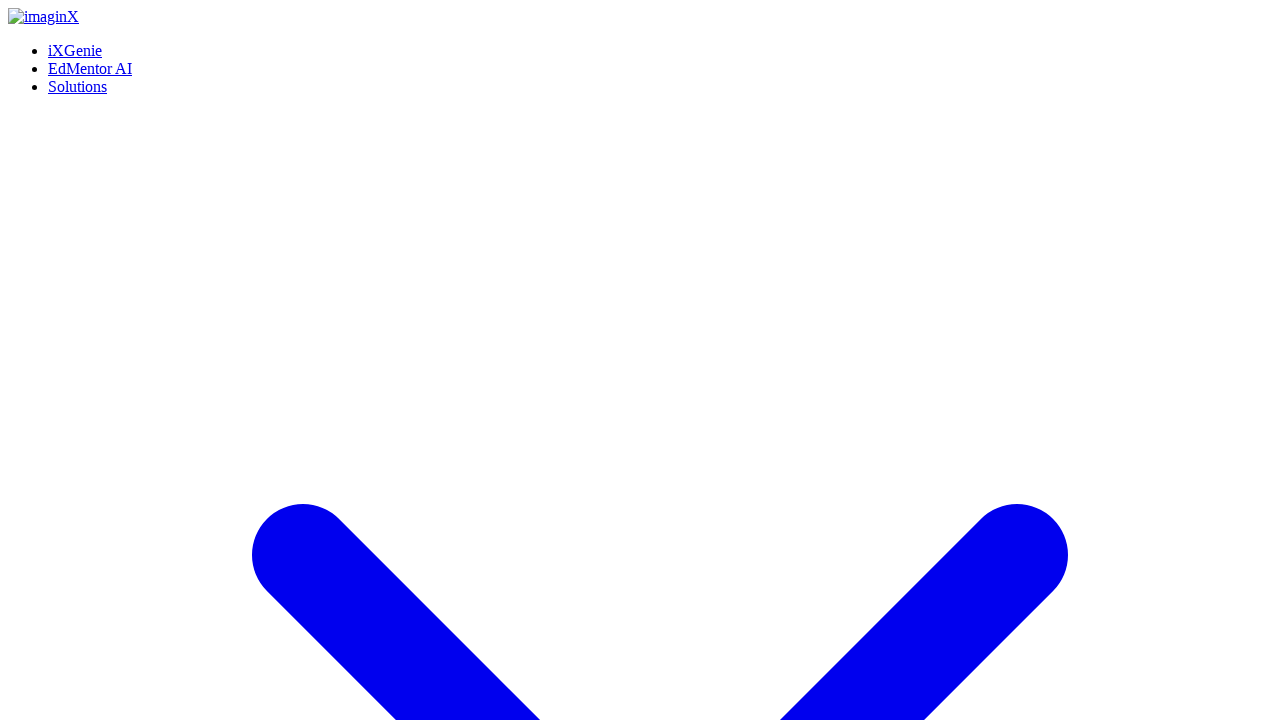

Waited for page to fully render
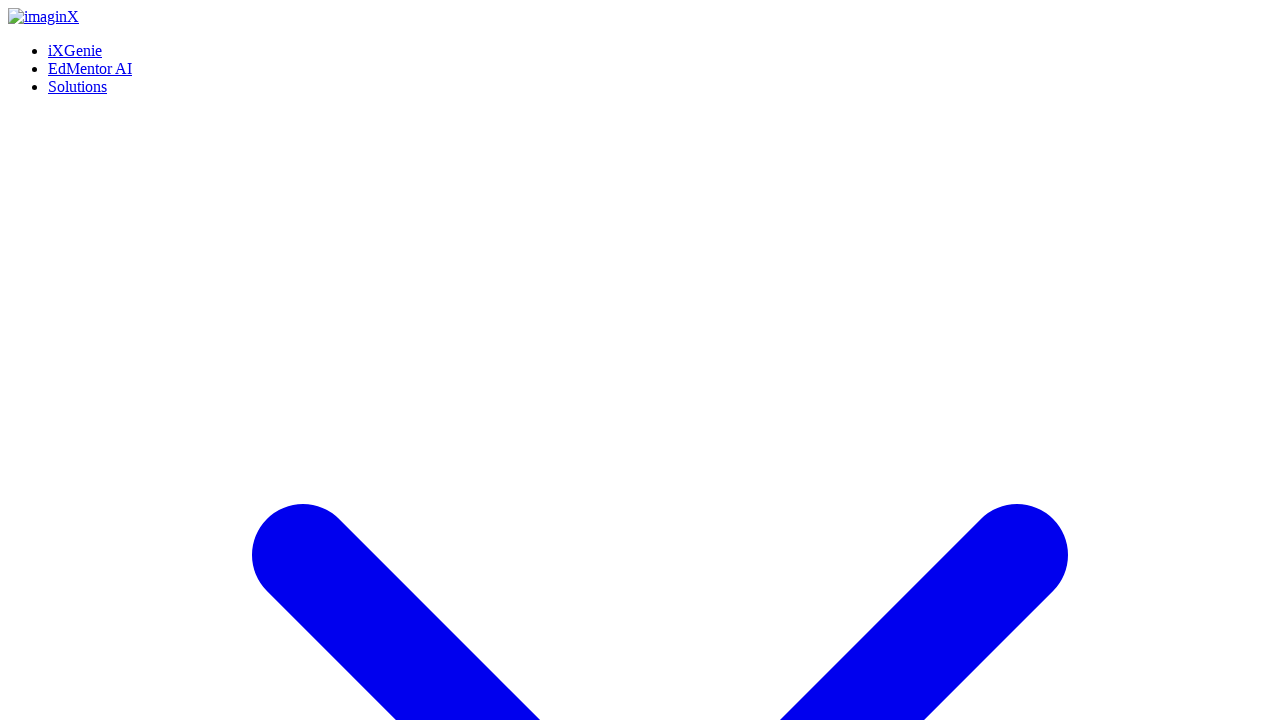

Verified 'Our Proven' header section is visible
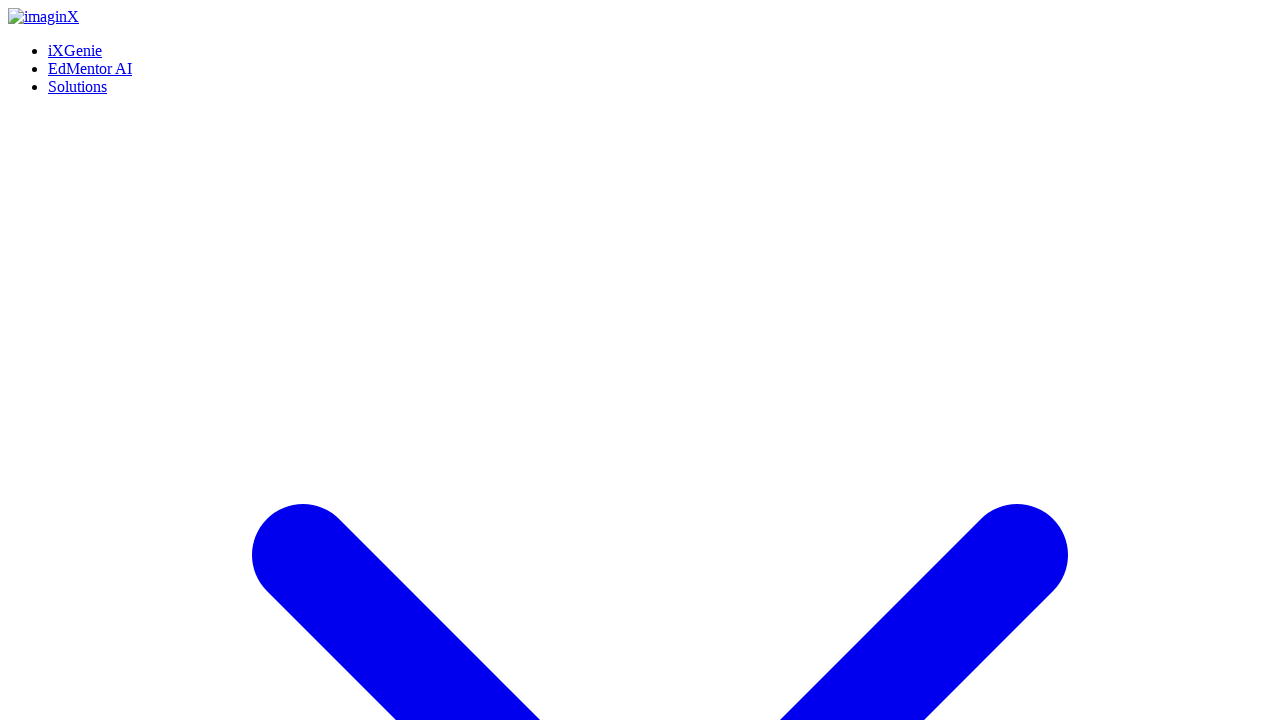

Verified use case 1 number '01' is visible
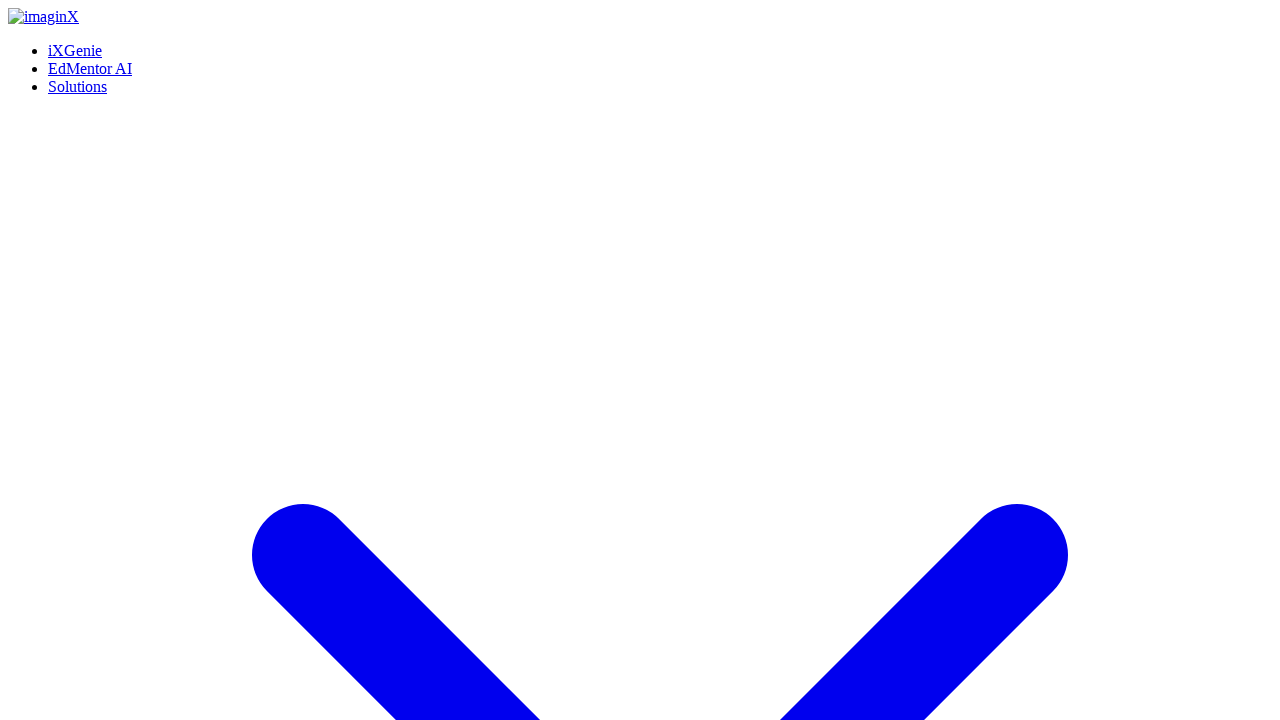

Verified use case 1 title 'STEM & Technical Training' is visible
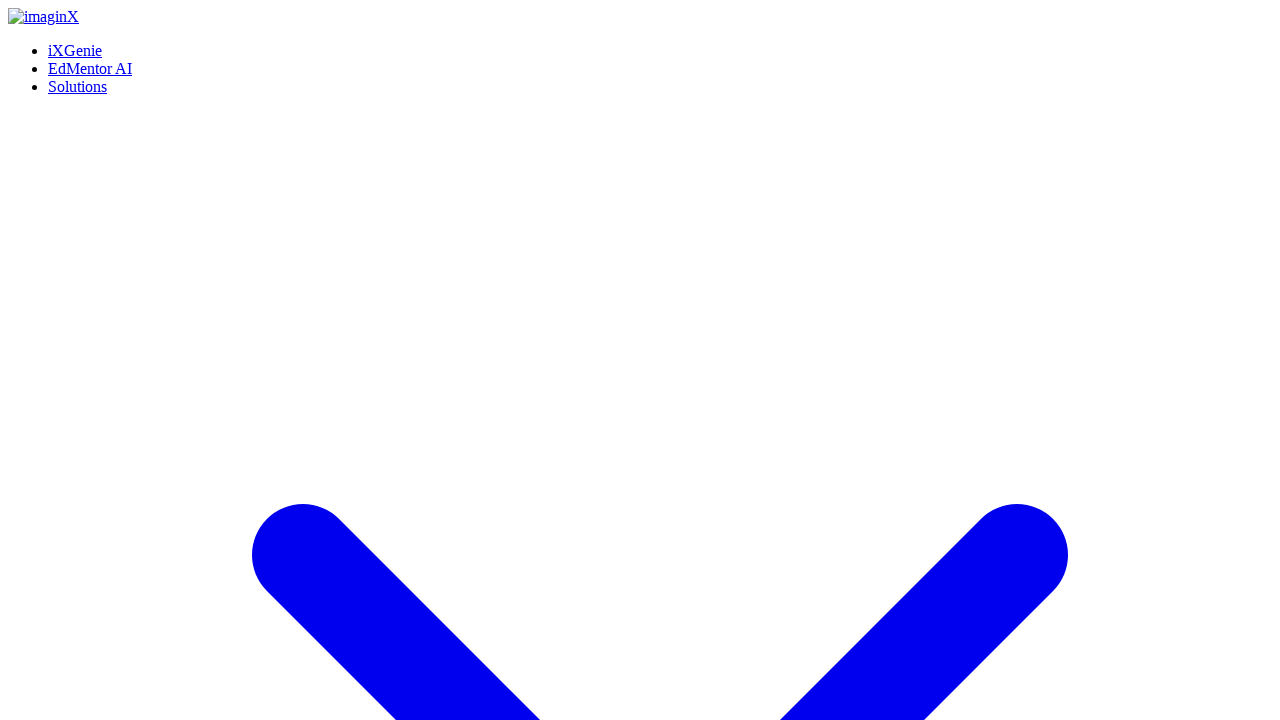

Verified use case 2 number '02' is visible
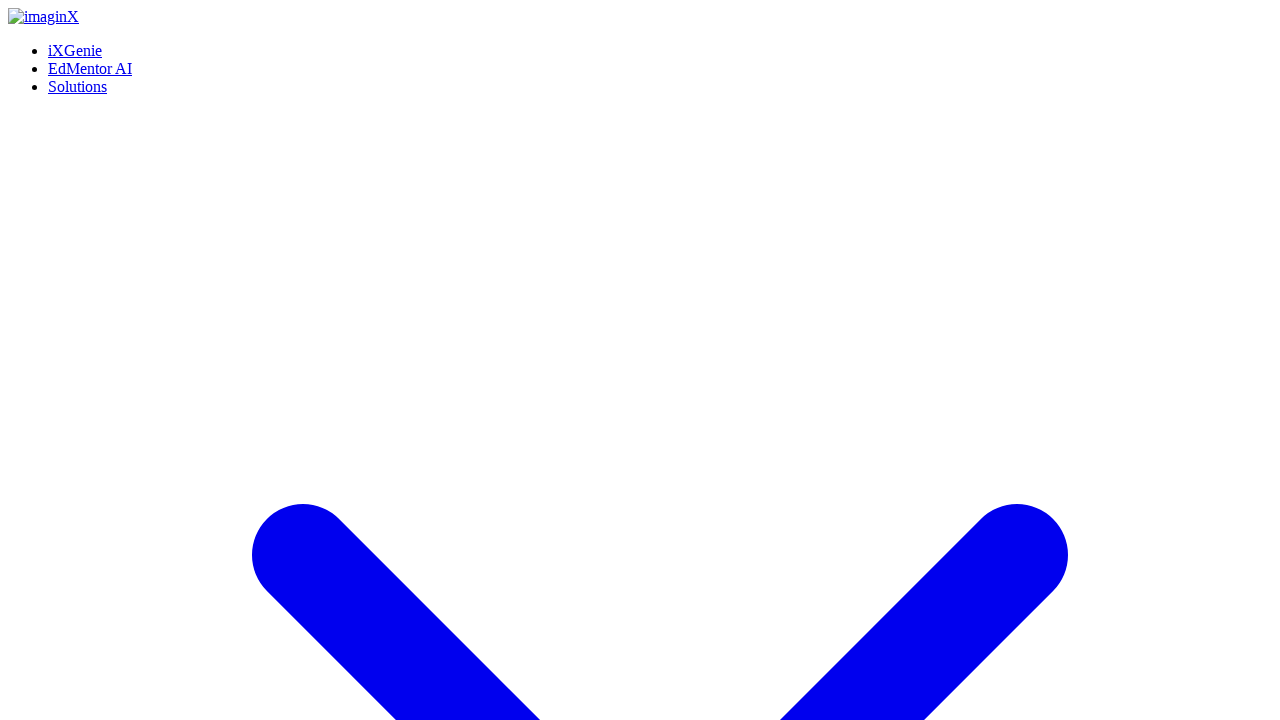

Verified use case 2 title 'Soft Skills Training' is visible
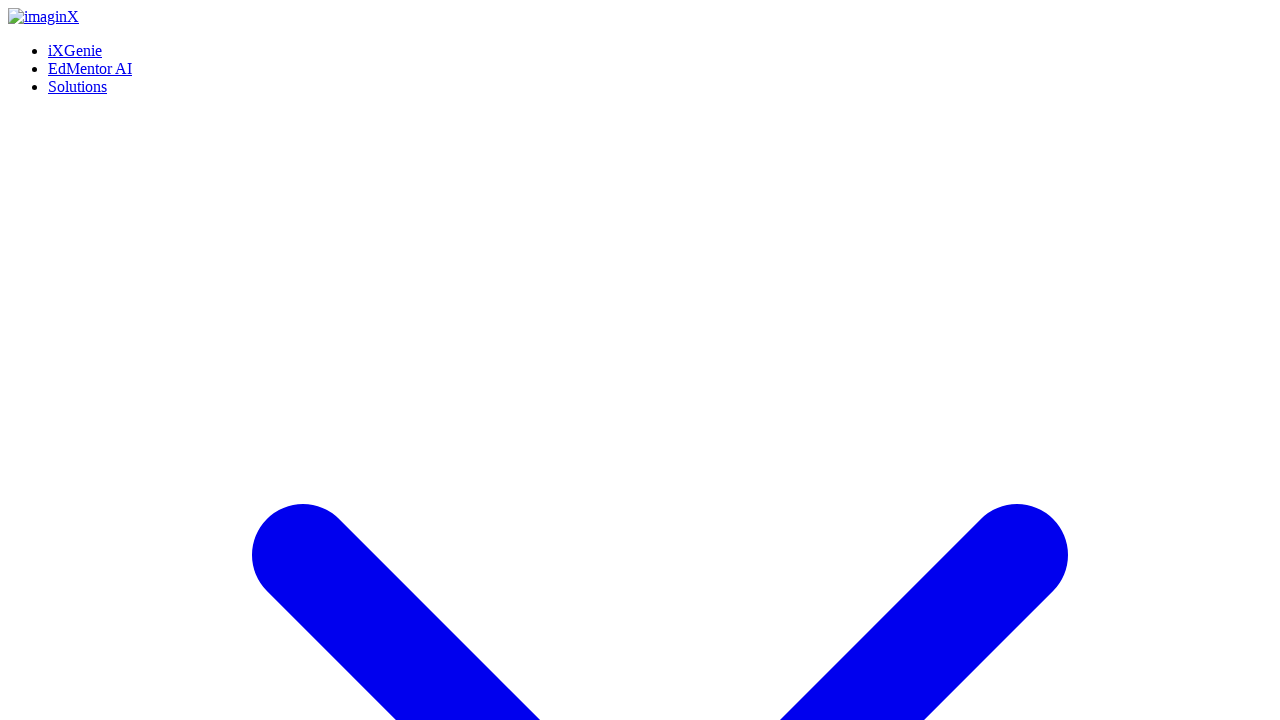

Verified use case 3 number '03' is visible
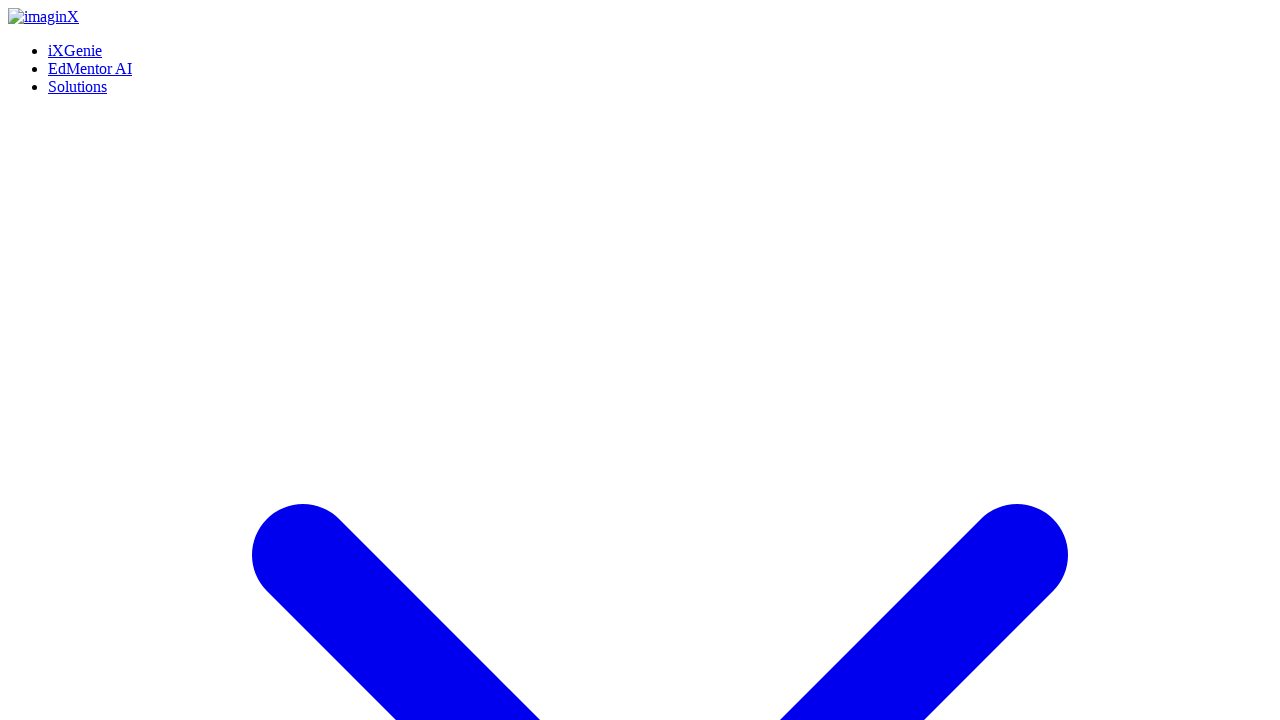

Verified use case 3 title 'Design & Architecture Training' is visible
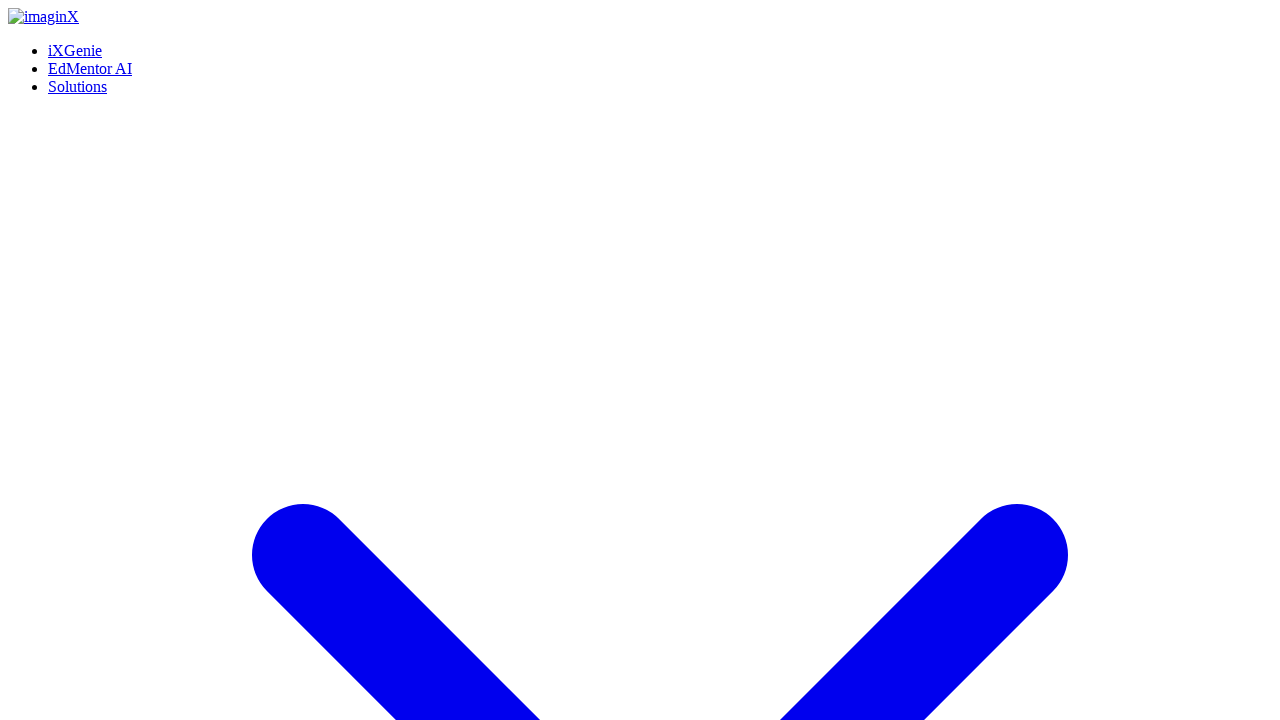

Verified 'Interactive 3D Container' header is visible
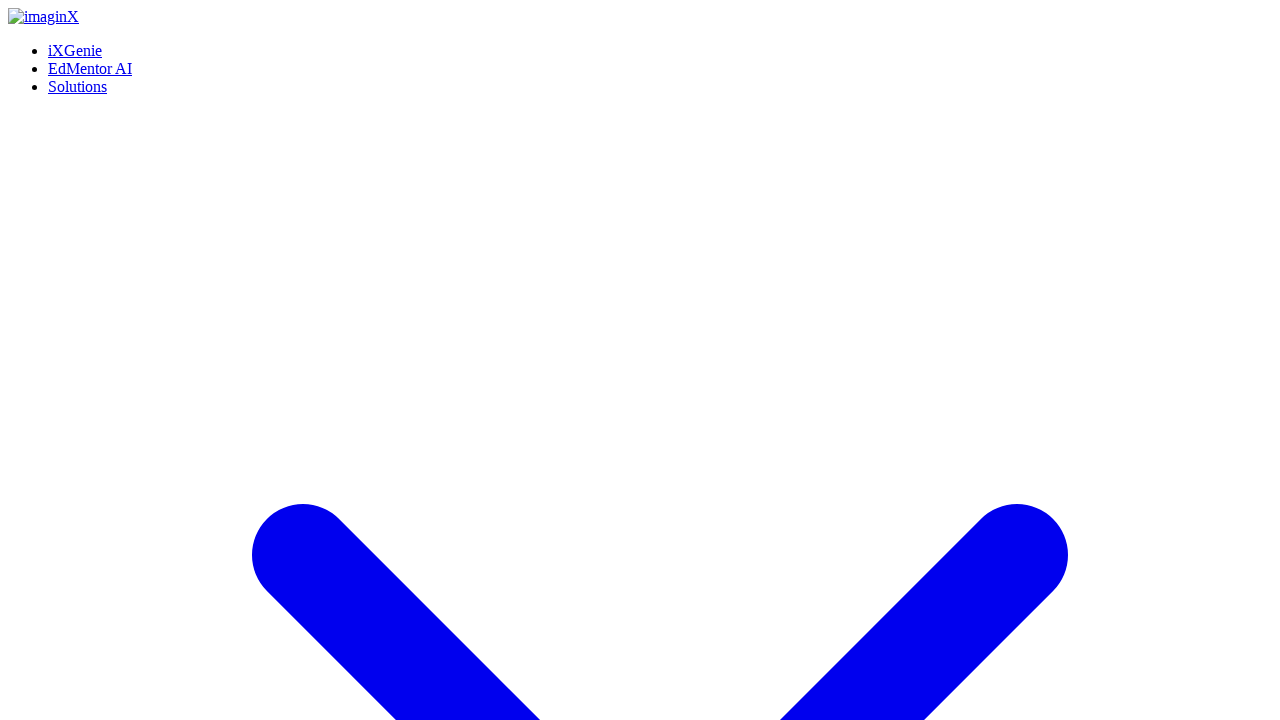

Verified 'Our Recent Posts' text is visible
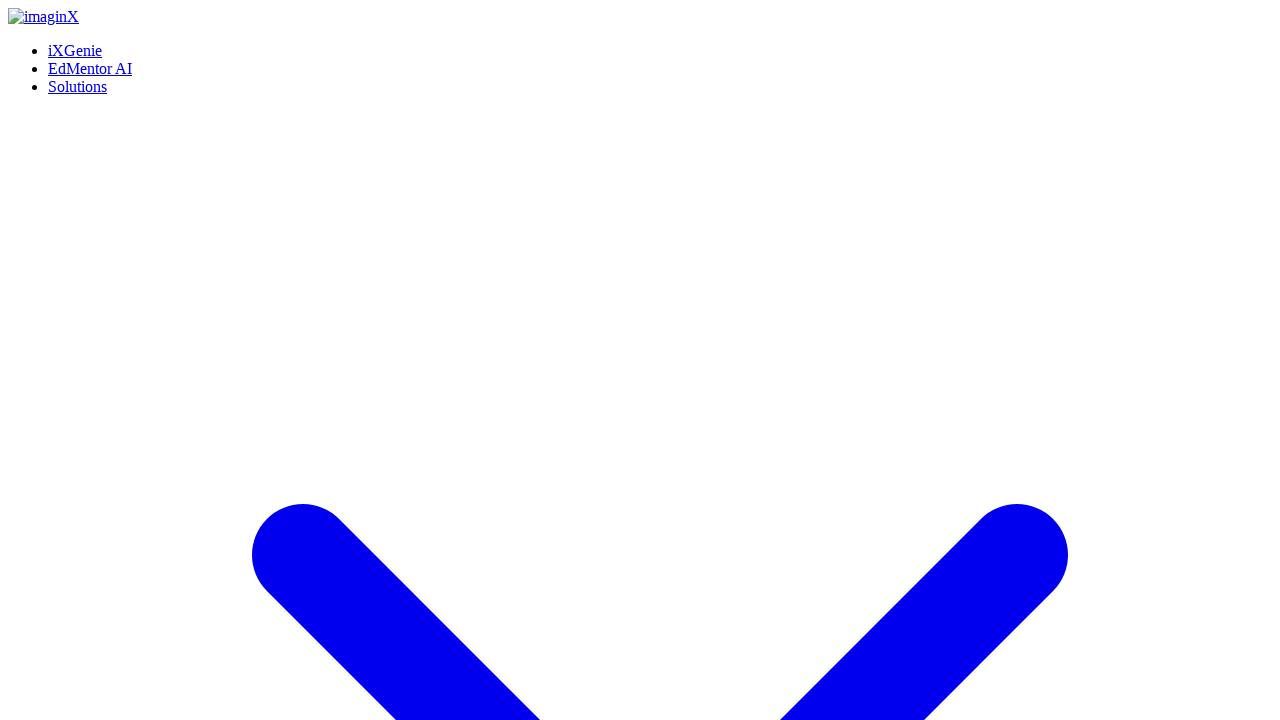

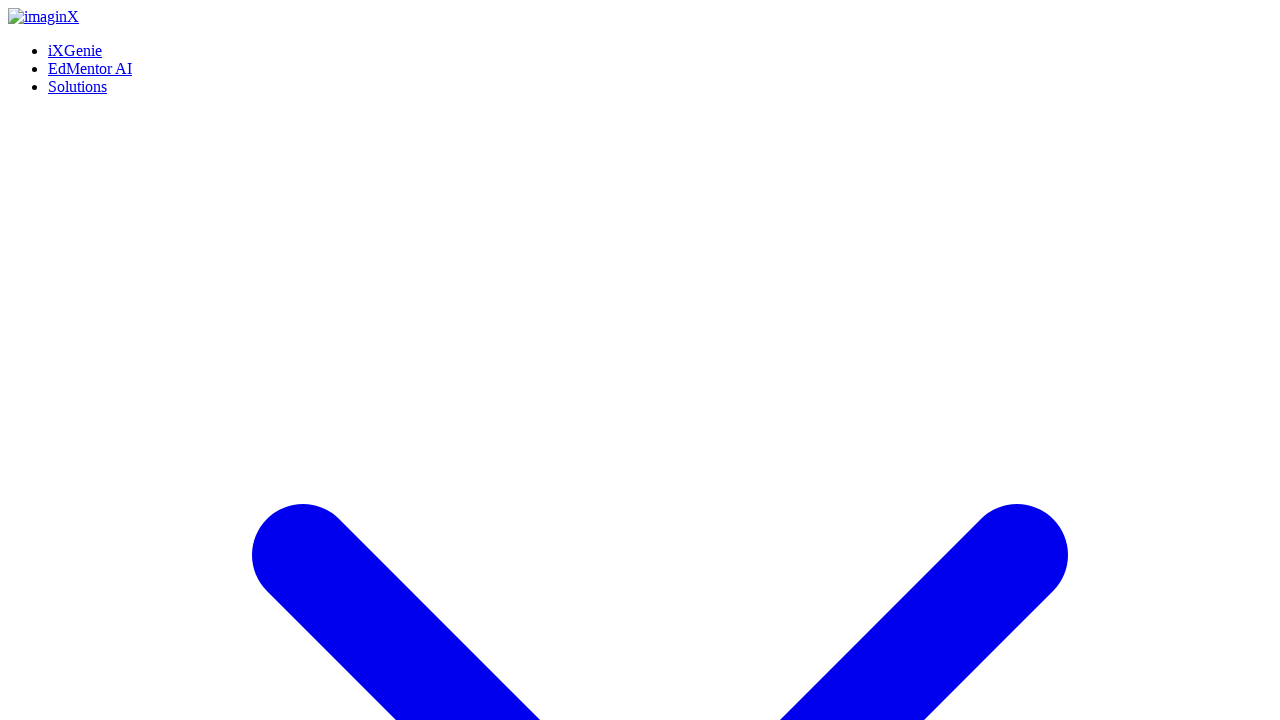